Tests infinite scroll functionality on OP.GG champions page by scrolling to the bottom of the page until all content is loaded, then verifies champion elements are present.

Starting URL: https://www.op.gg/champions

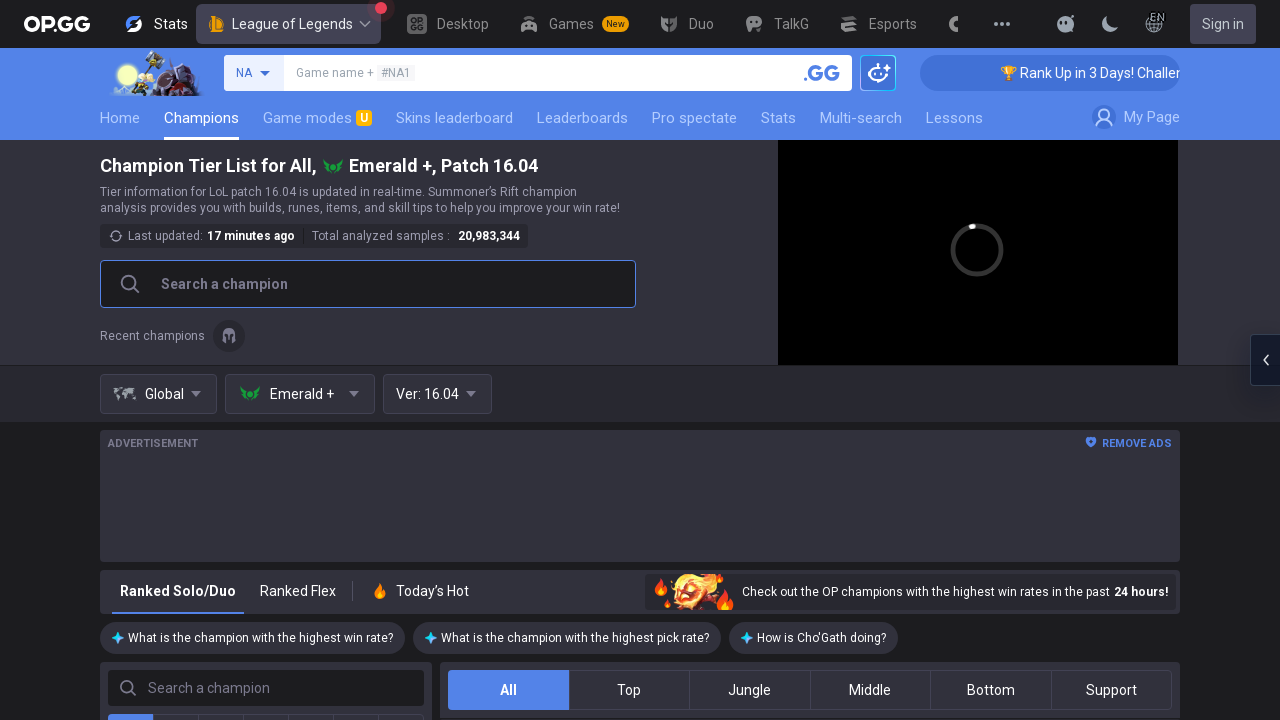

Retrieved initial page height
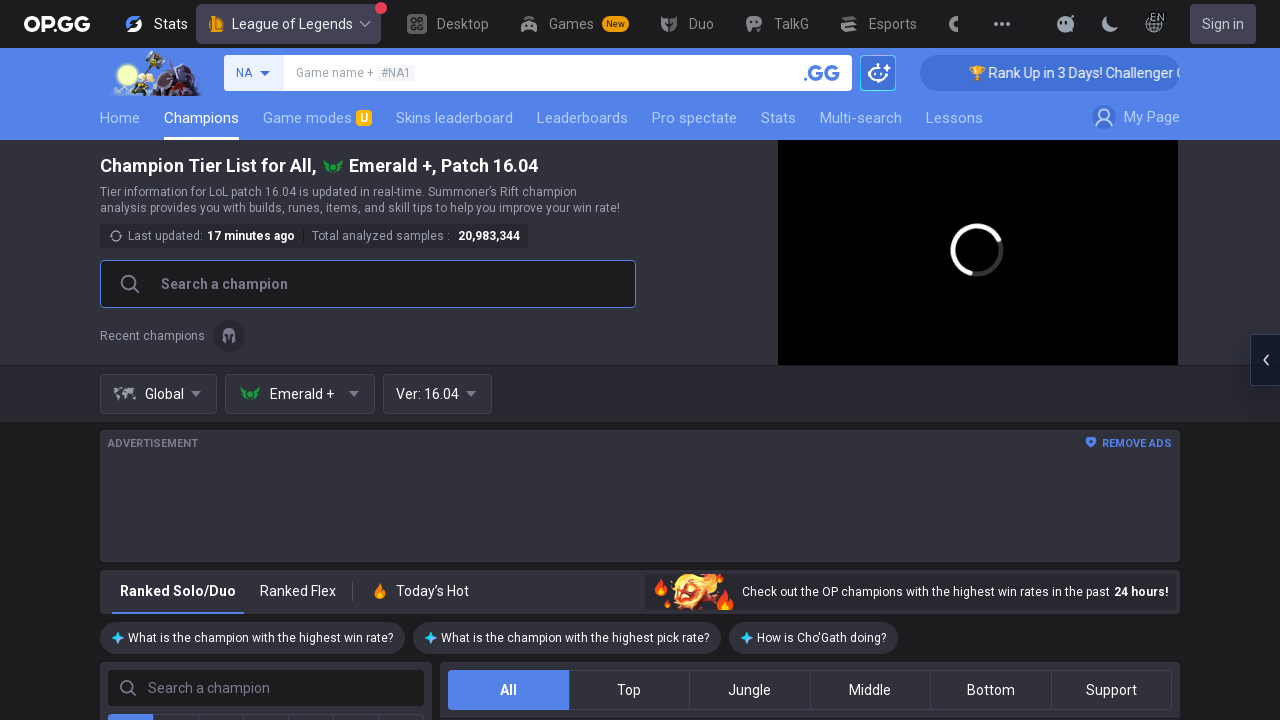

Scrolled to bottom of page
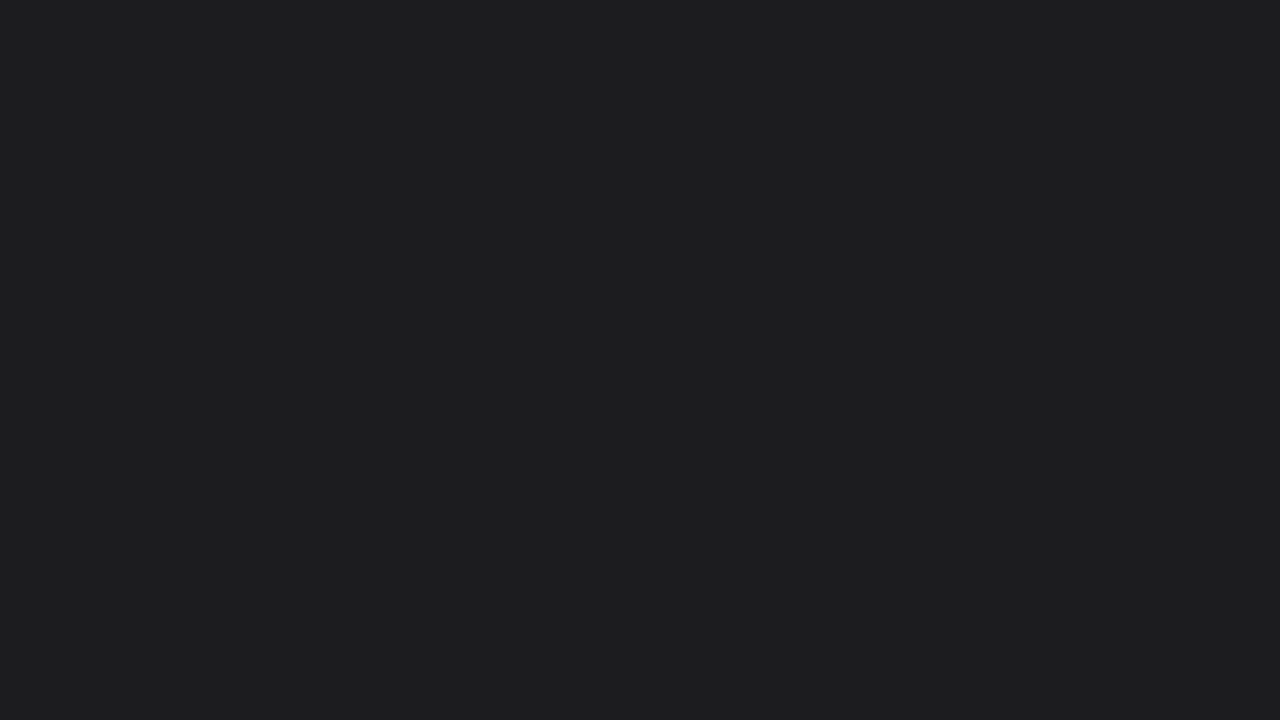

Waited 2 seconds for new content to load
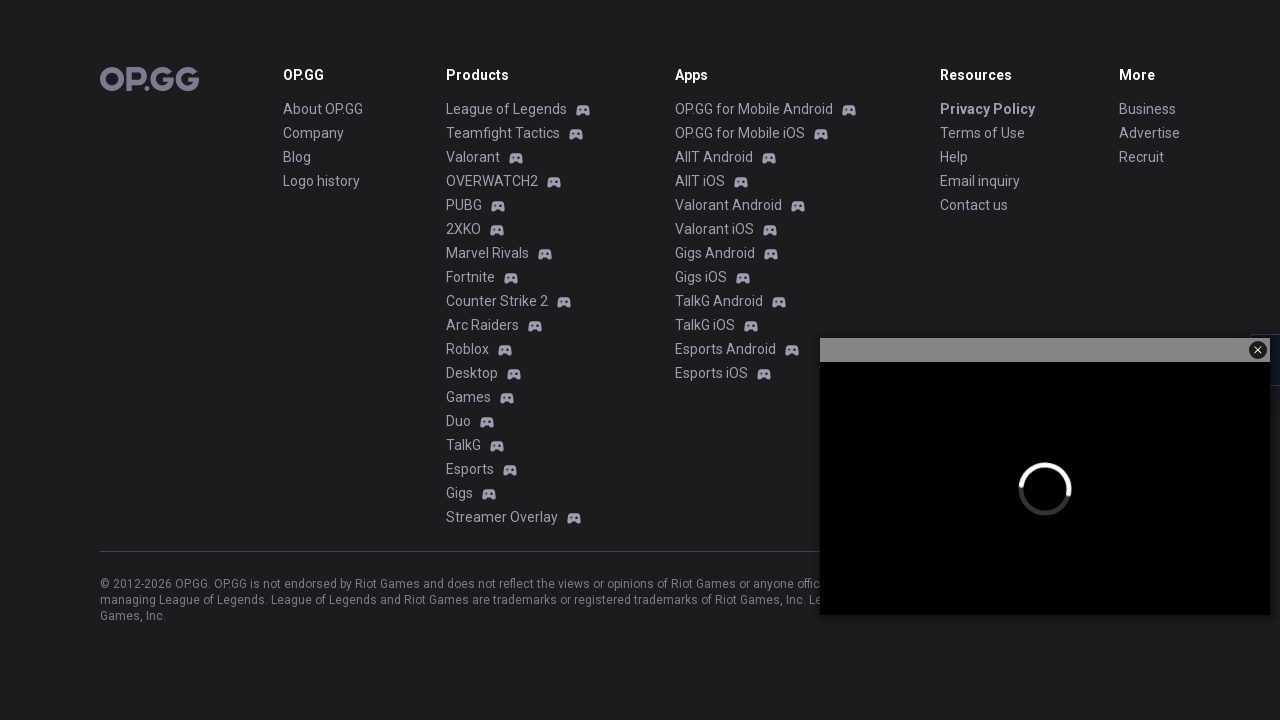

Retrieved updated page height
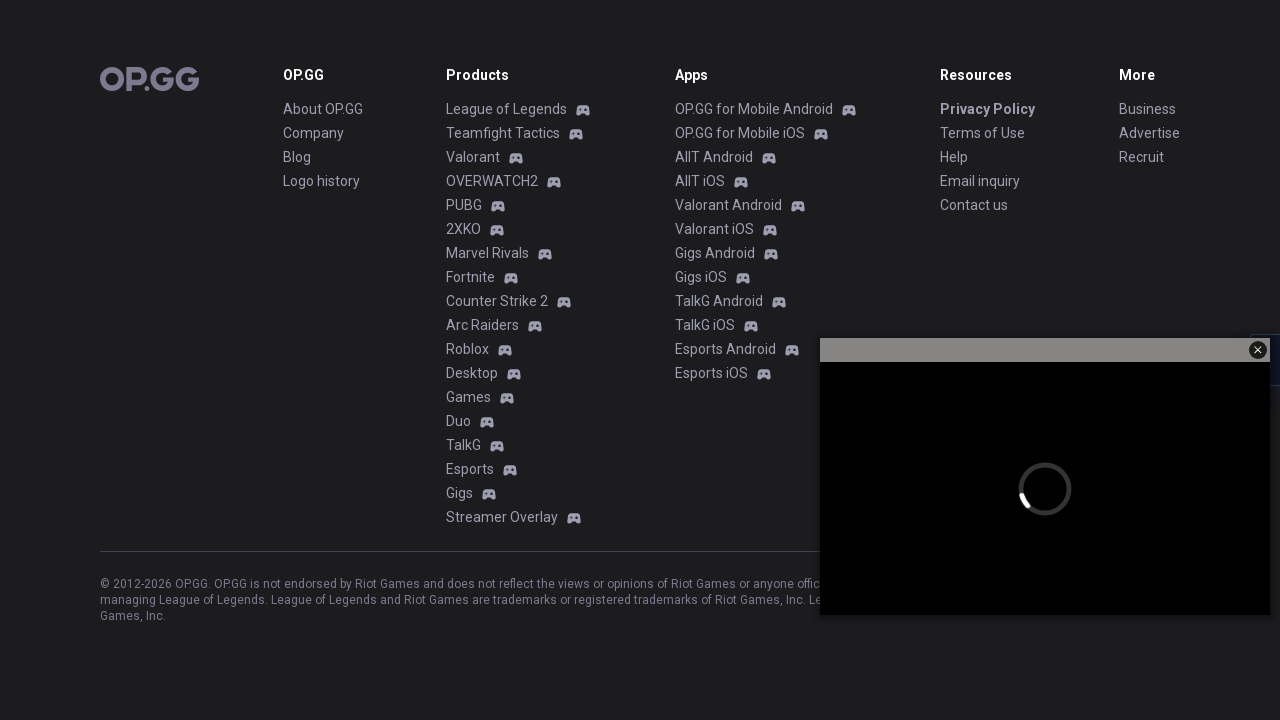

Scrolled to bottom of page
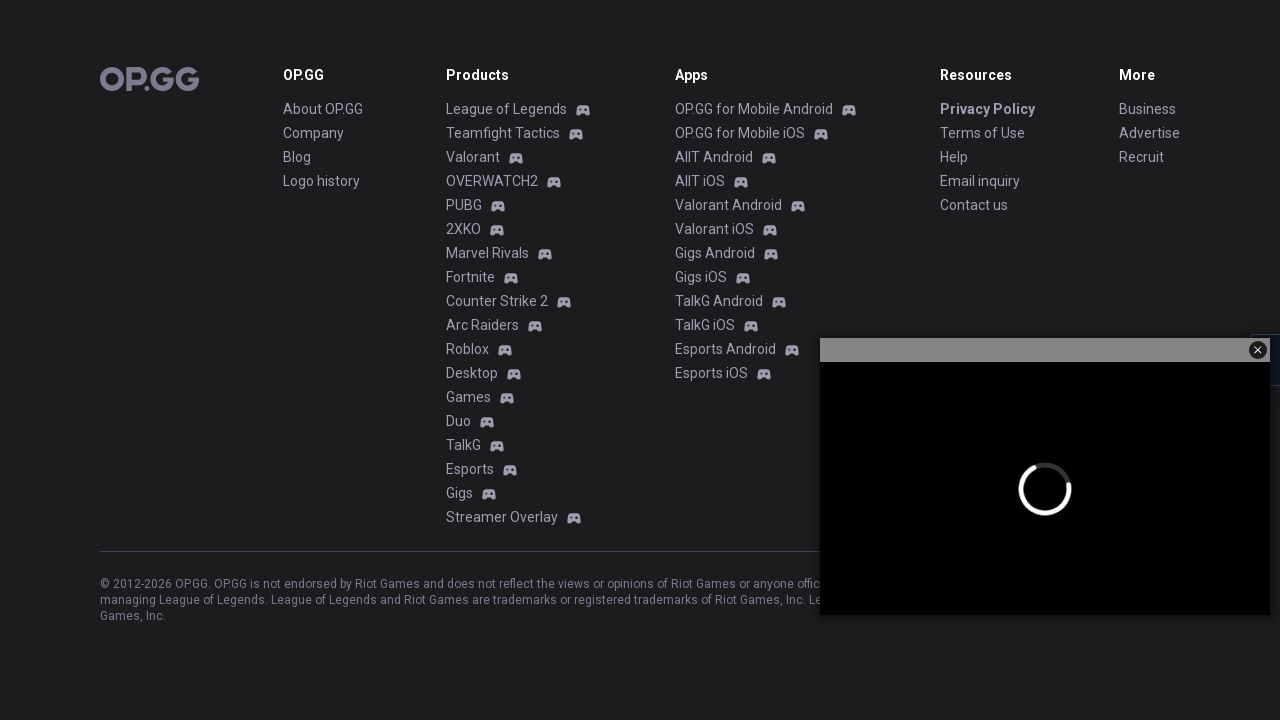

Waited 2 seconds for new content to load
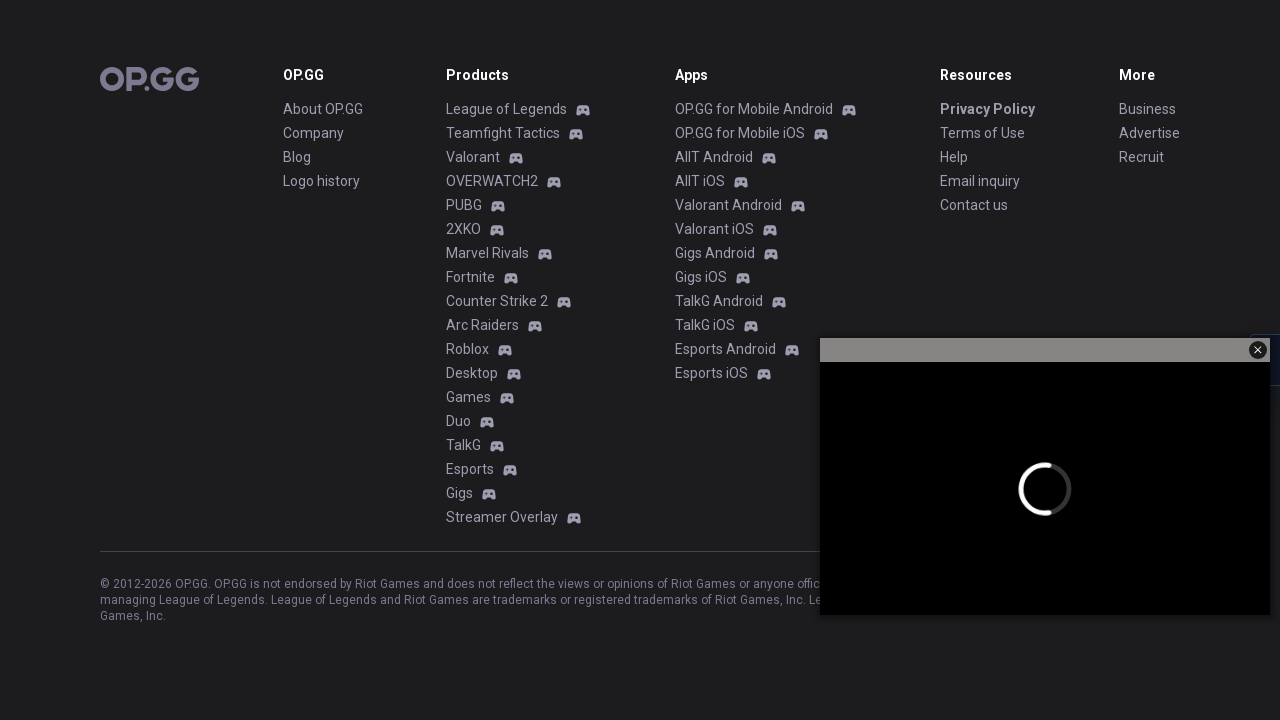

Retrieved updated page height
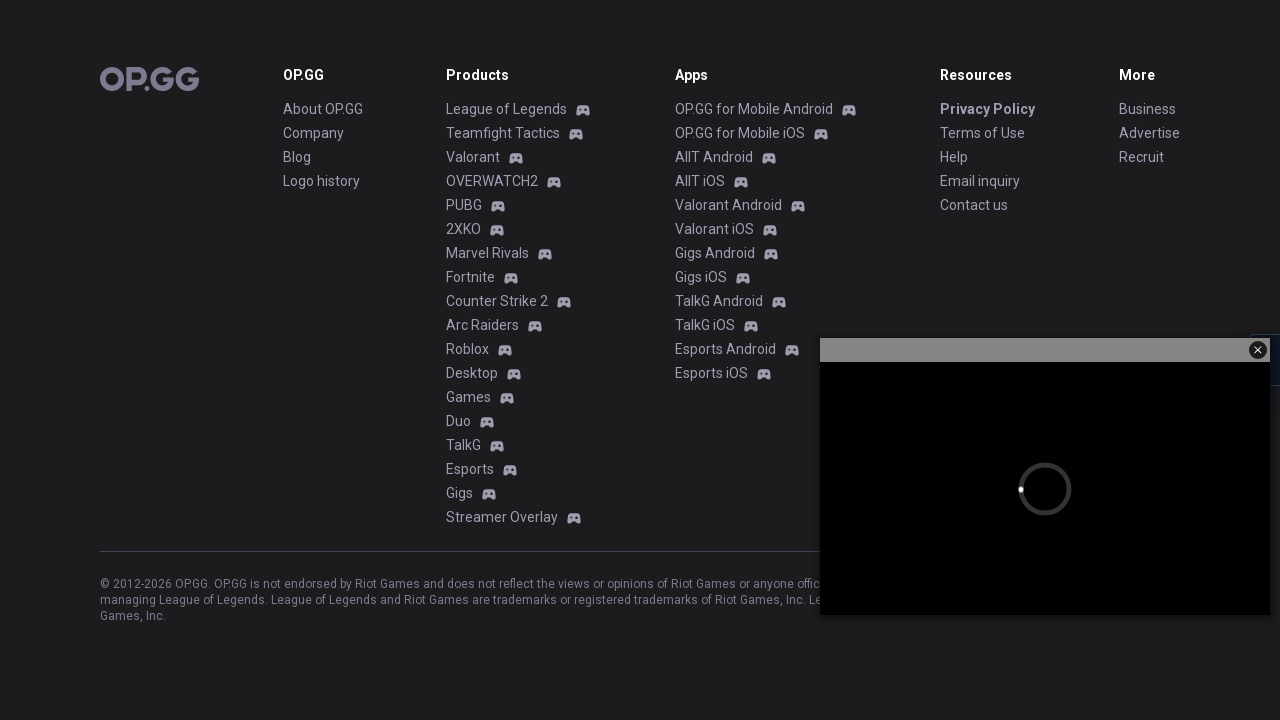

Waited for champion elements to load
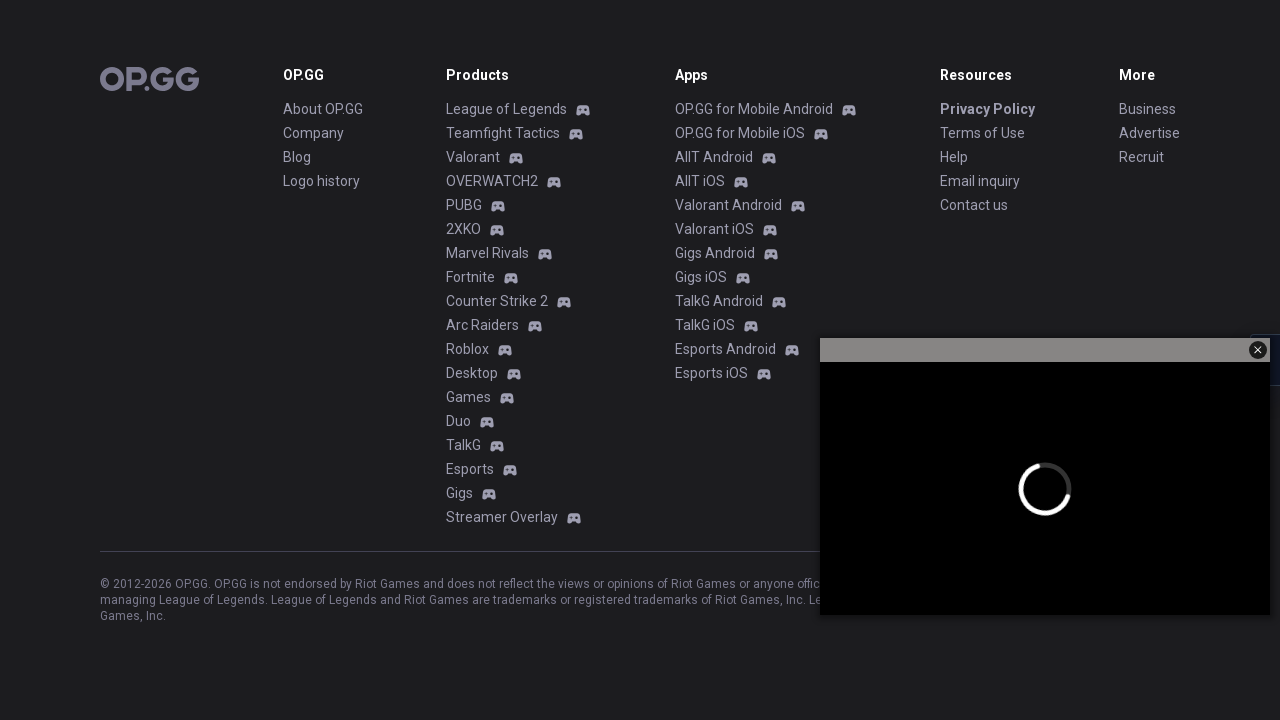

Located all champion elements on page
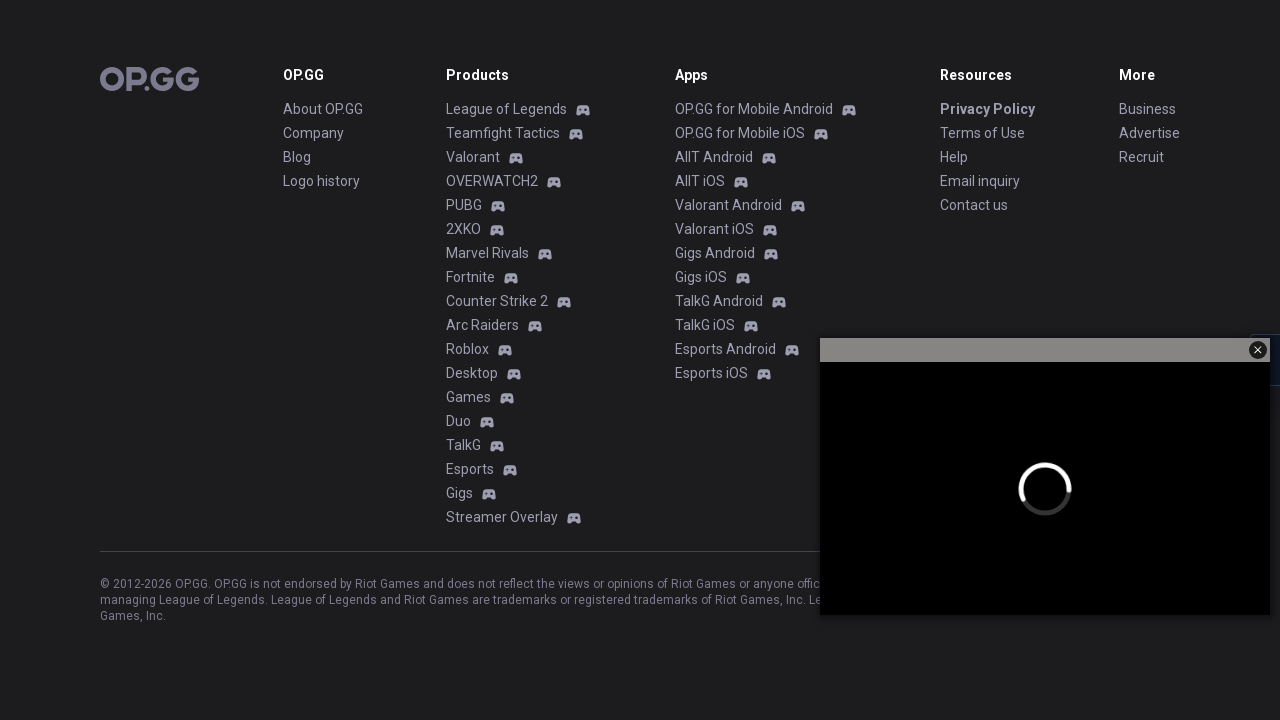

Verified 254 champion elements are present on the page
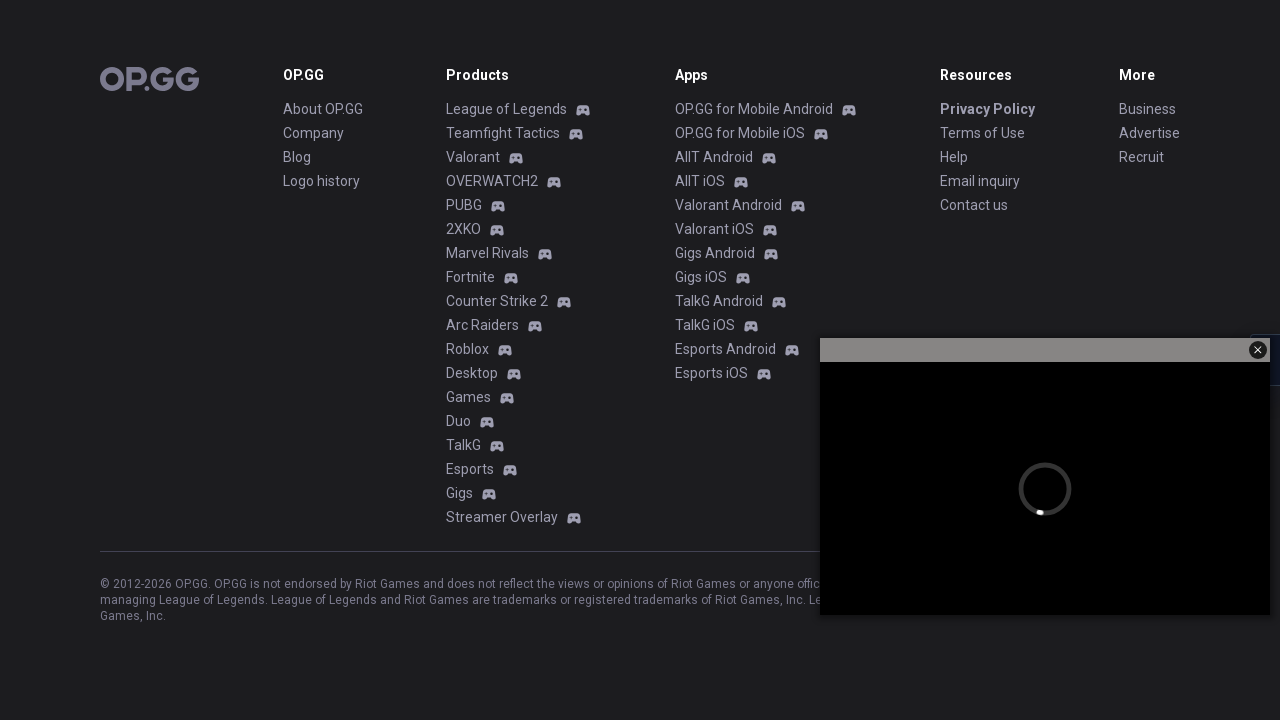

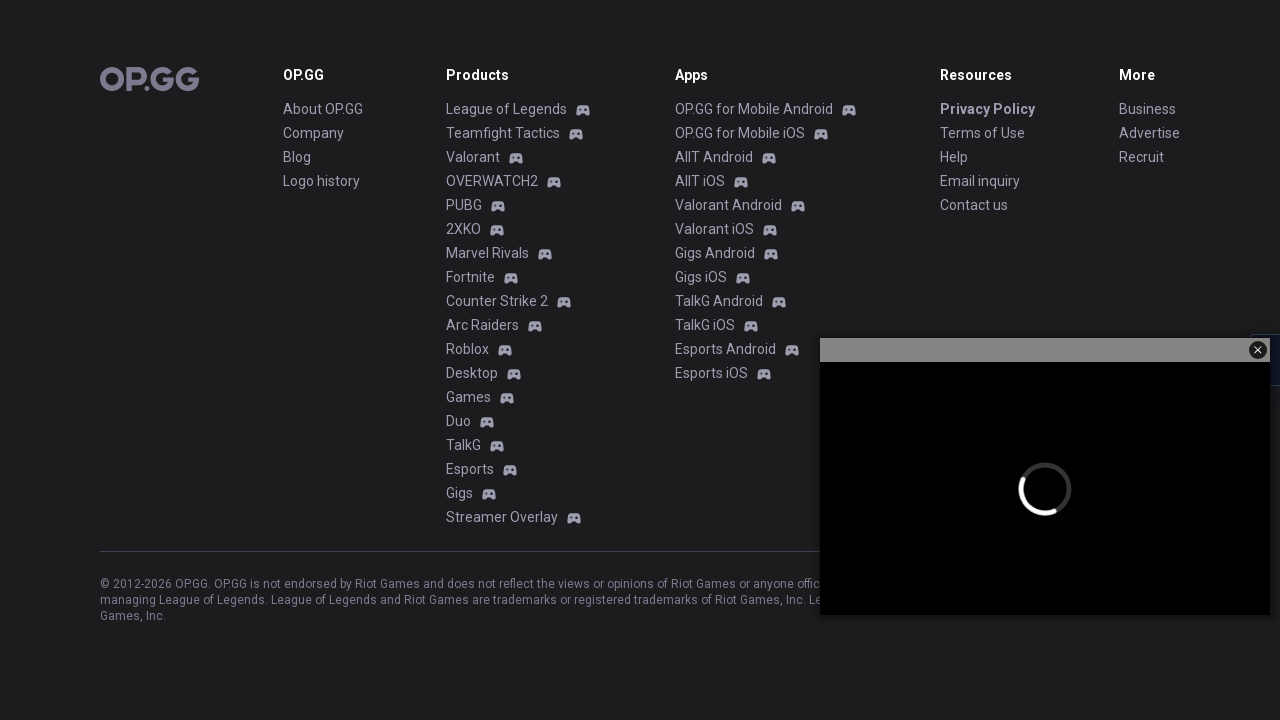